Navigates to Flipkart homepage and verifies the page loads by checking for the page title

Starting URL: https://www.flipkart.com

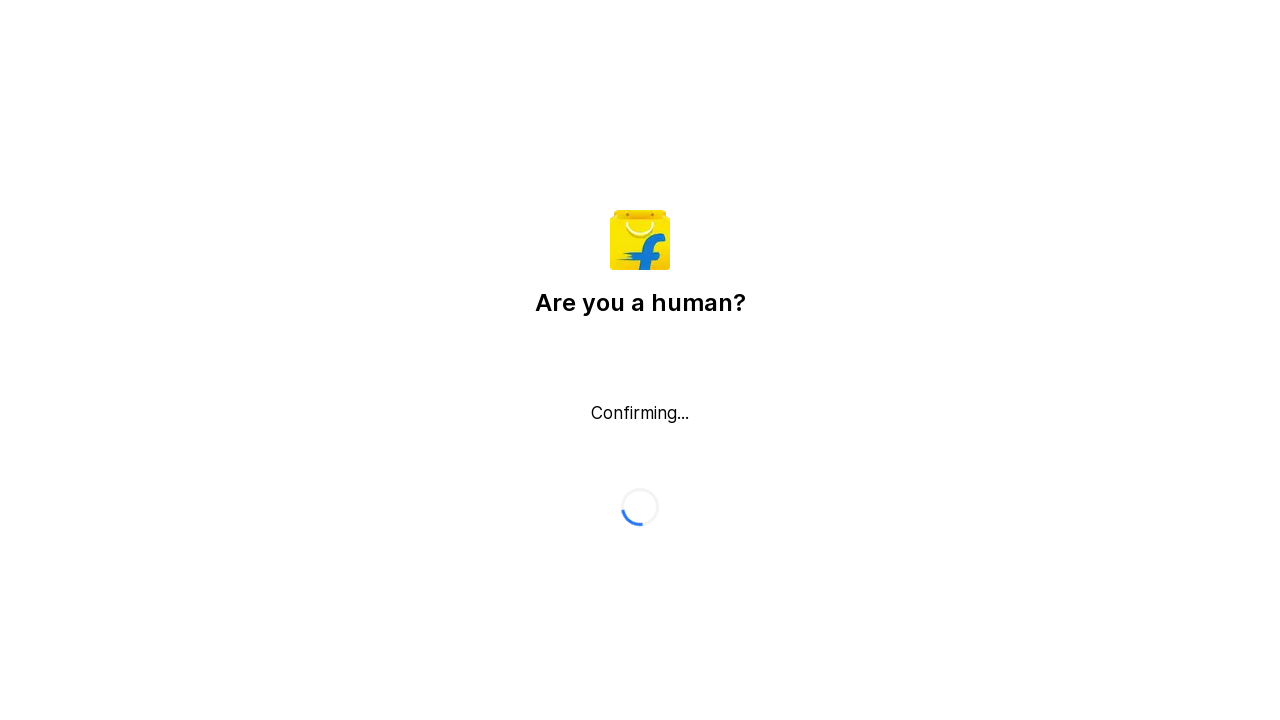

Waited for page DOM to load
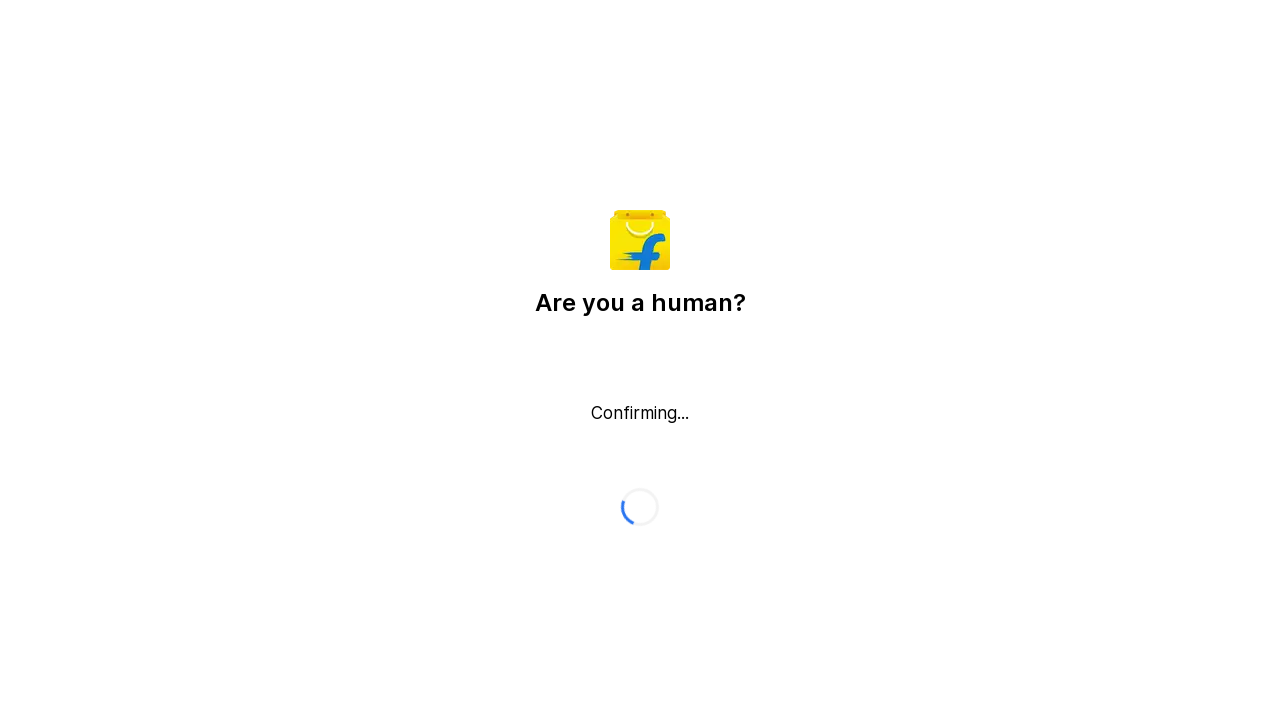

Retrieved page title
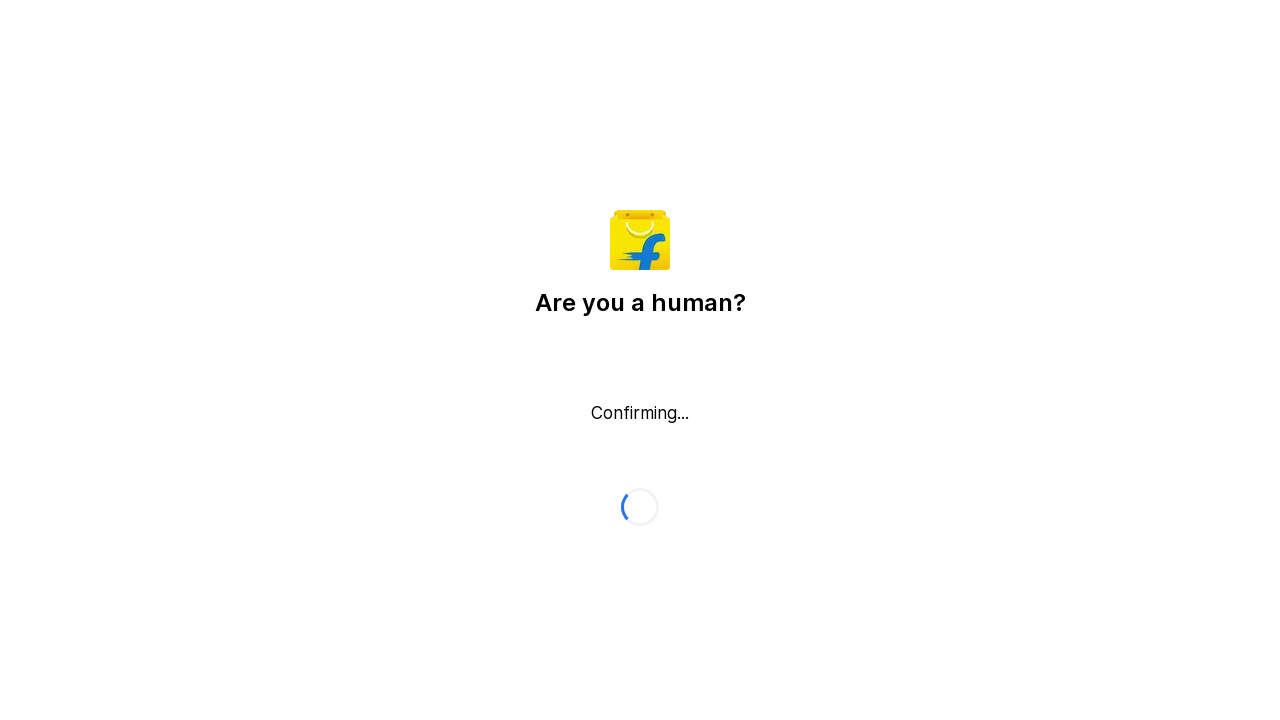

Verified page title is not empty
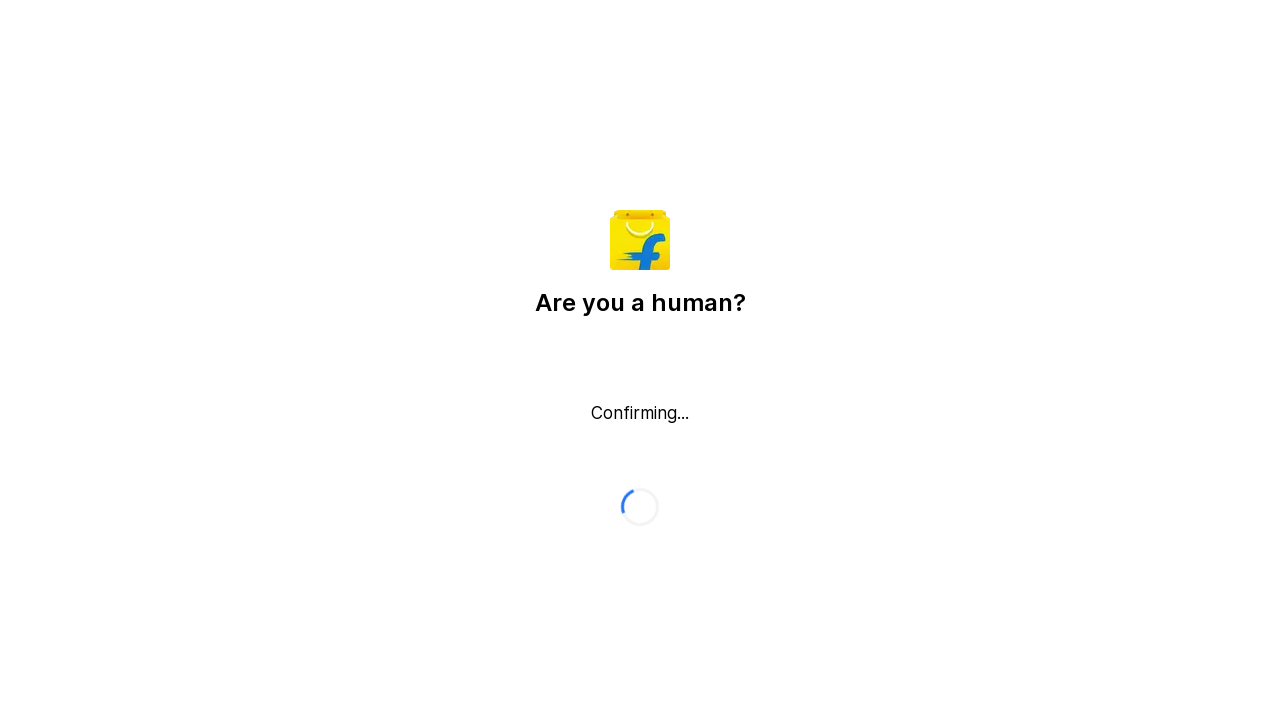

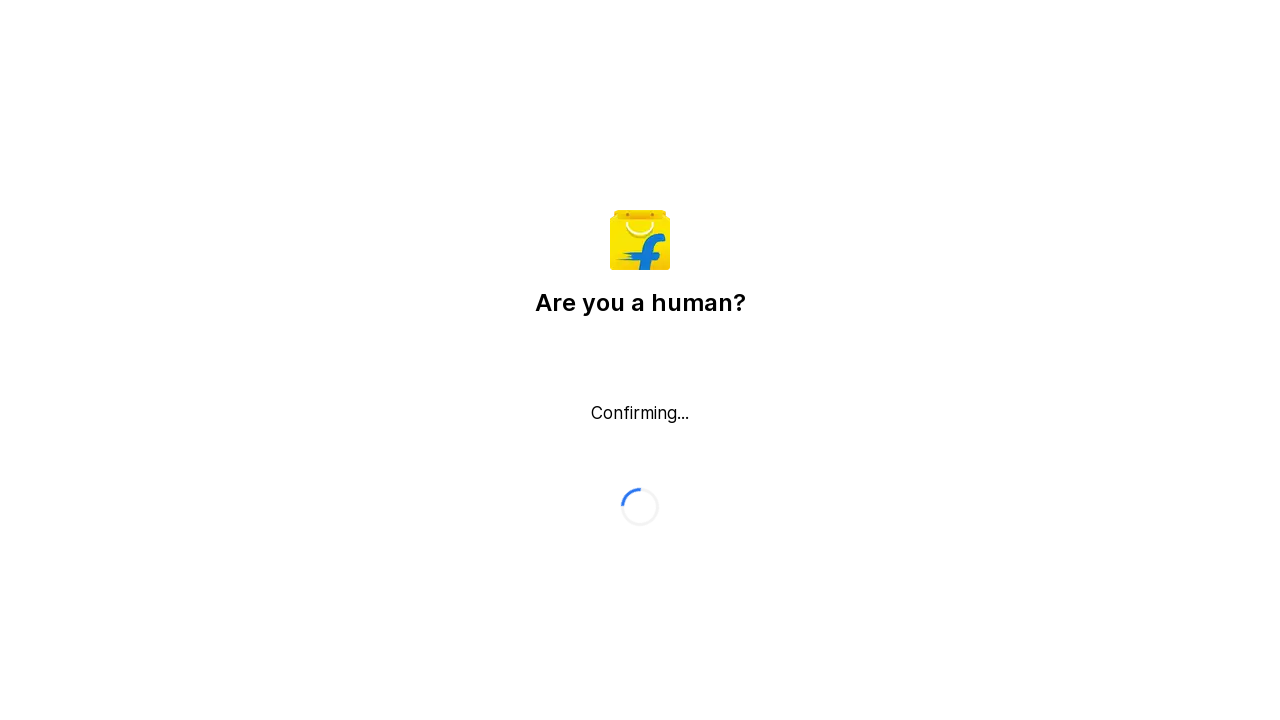